Tests Xbox homepage by verifying the title and checking for the presence of Xbox logo and login button elements

Starting URL: http://www.xbox.com

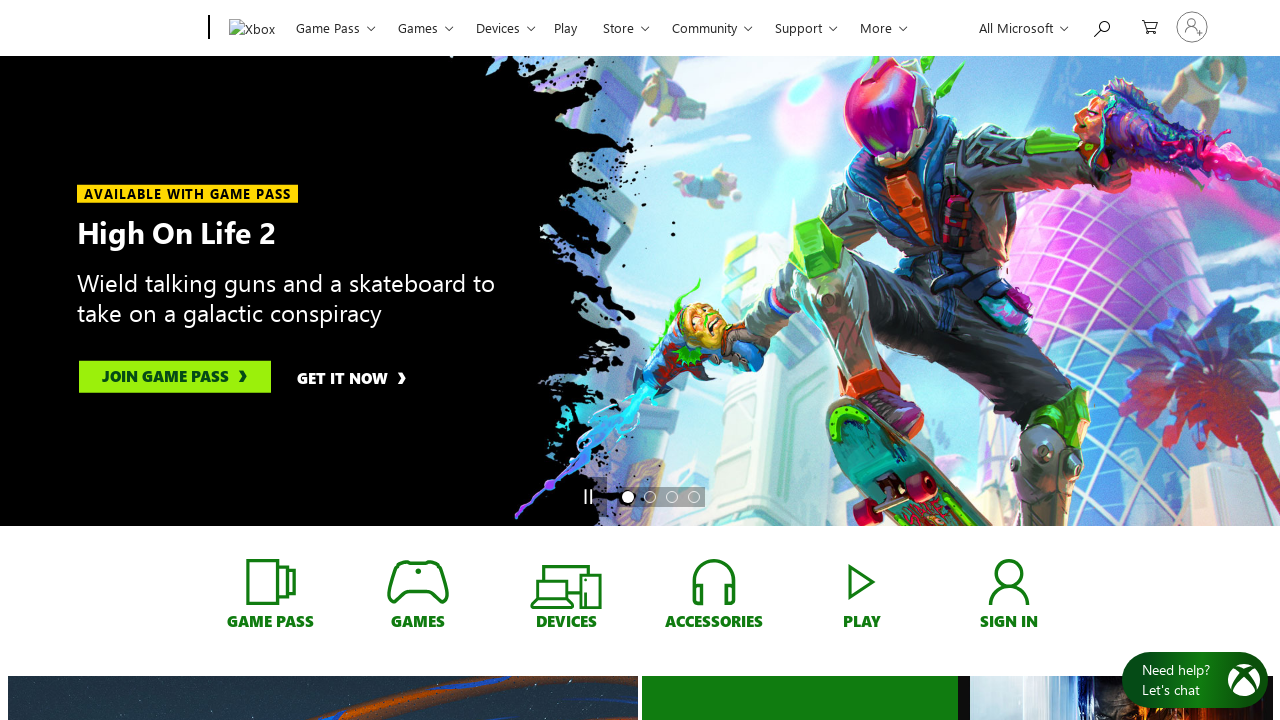

Navigated to Xbox homepage
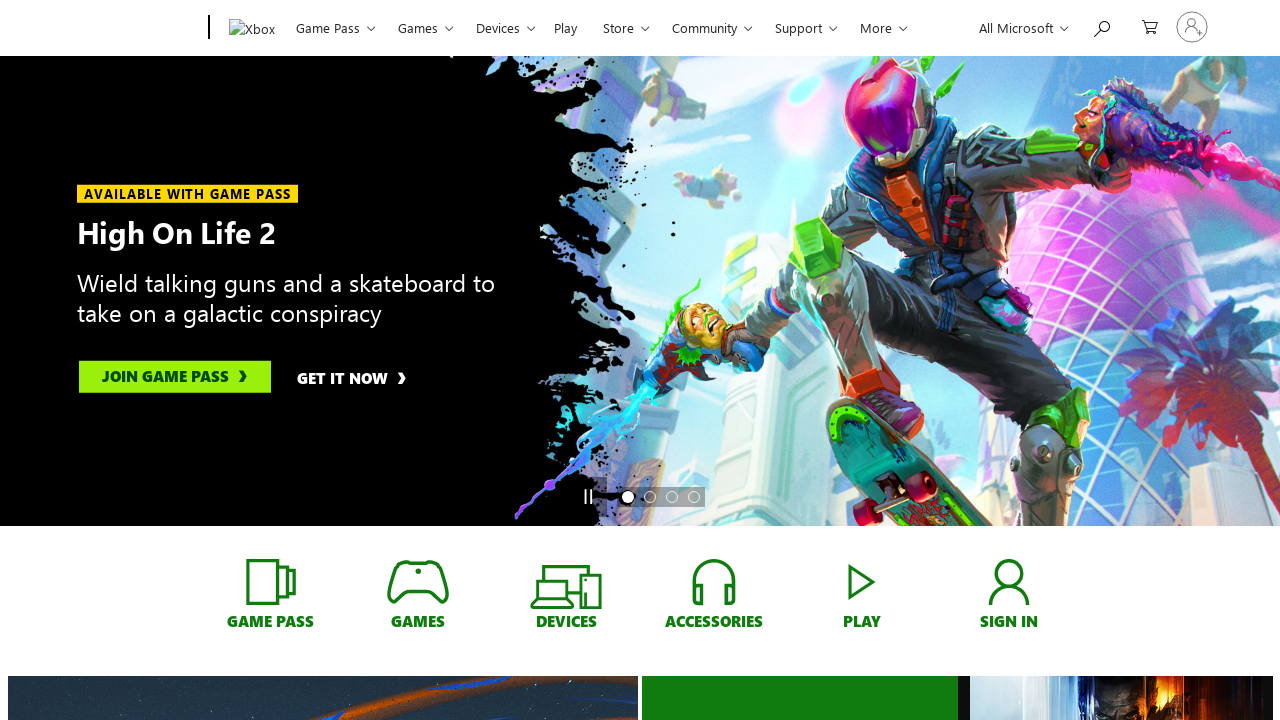

Verified page title contains 'Xbox'
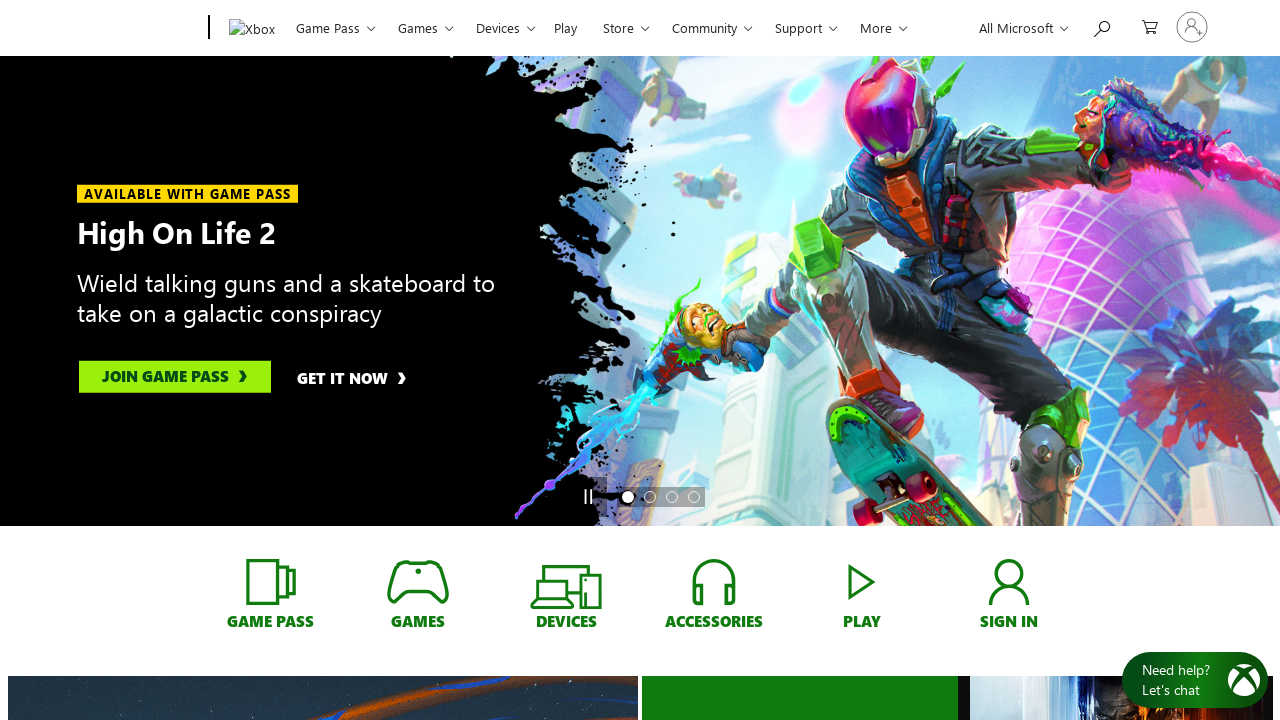

Xbox logo element found with id 'uhfCatLogo'
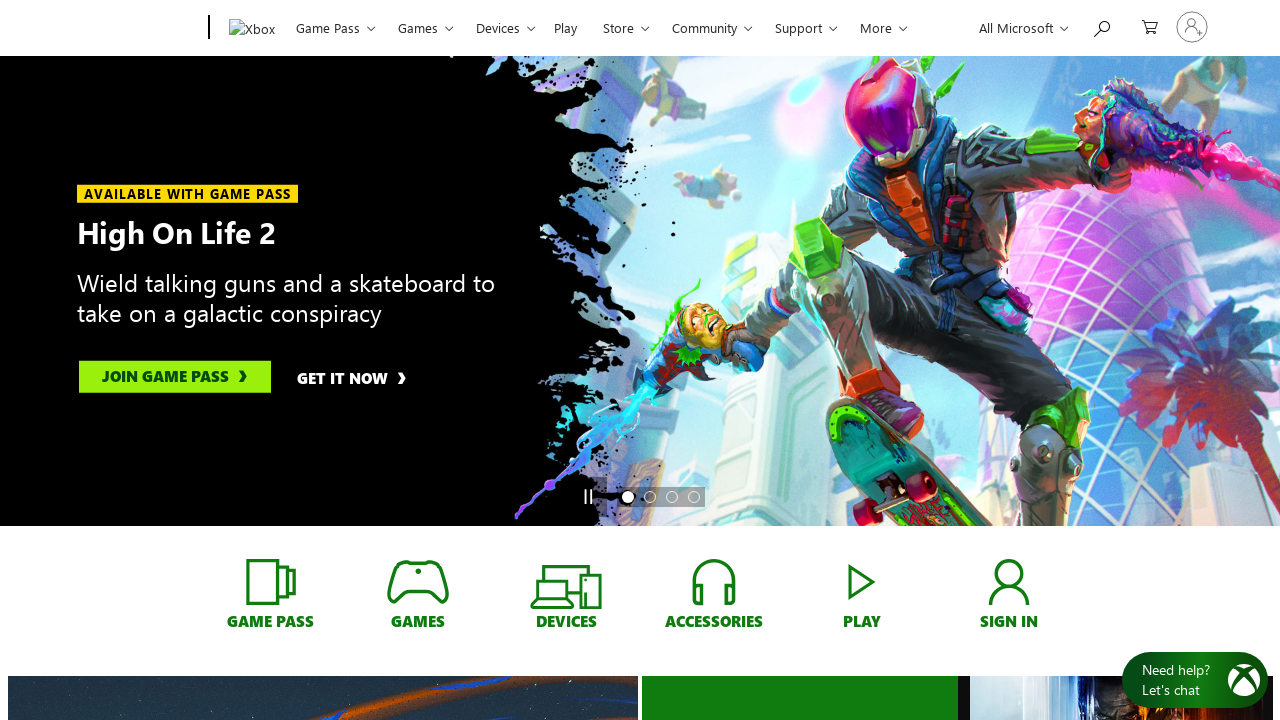

Login button element found with id 'mectrl_headerPicture'
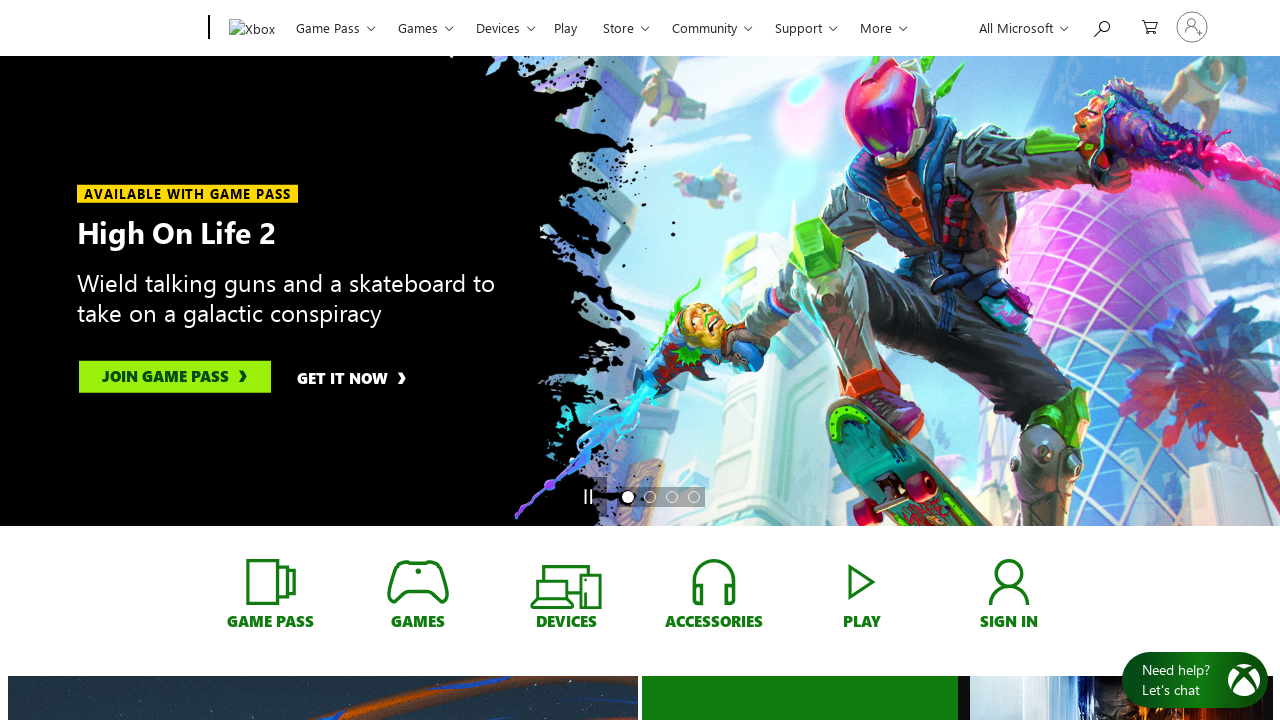

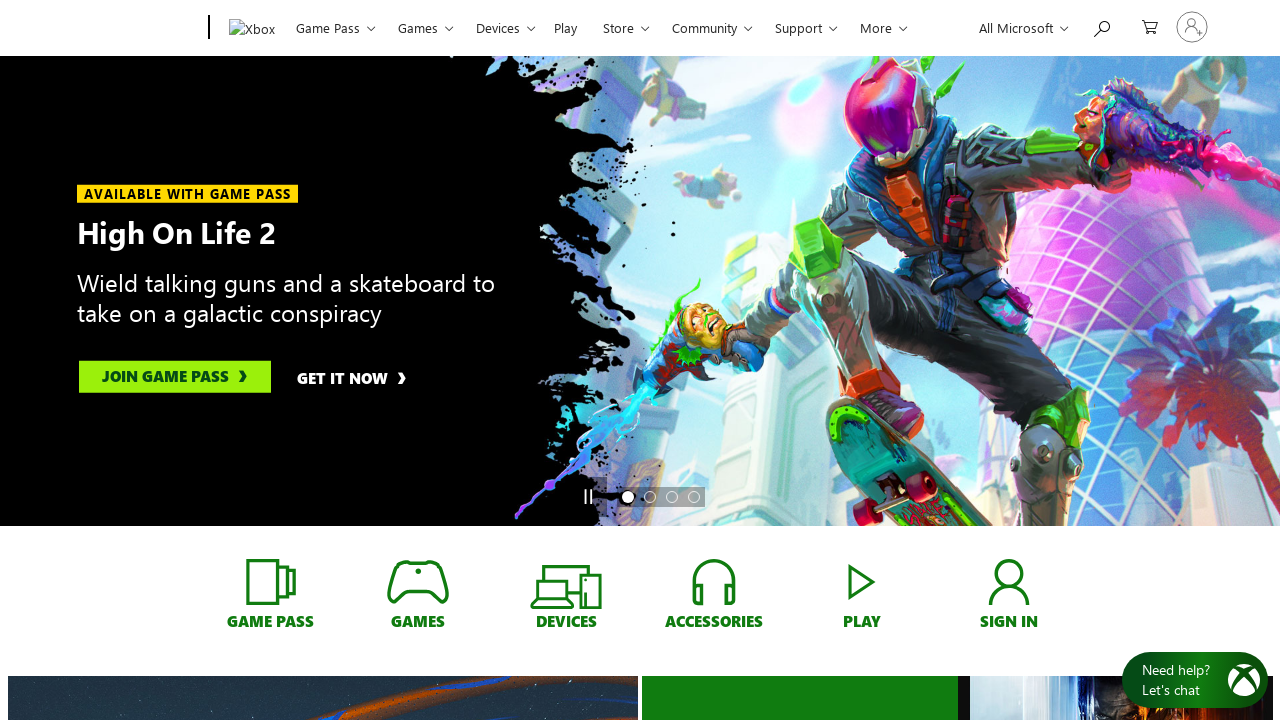